Tests dropdown functionality on a flight booking practice page by selecting an origin city (Bangalore/BLR) and a destination city (Mumbai/BOM) from dropdown menus.

Starting URL: https://rahulshettyacademy.com/dropdownsPractise/

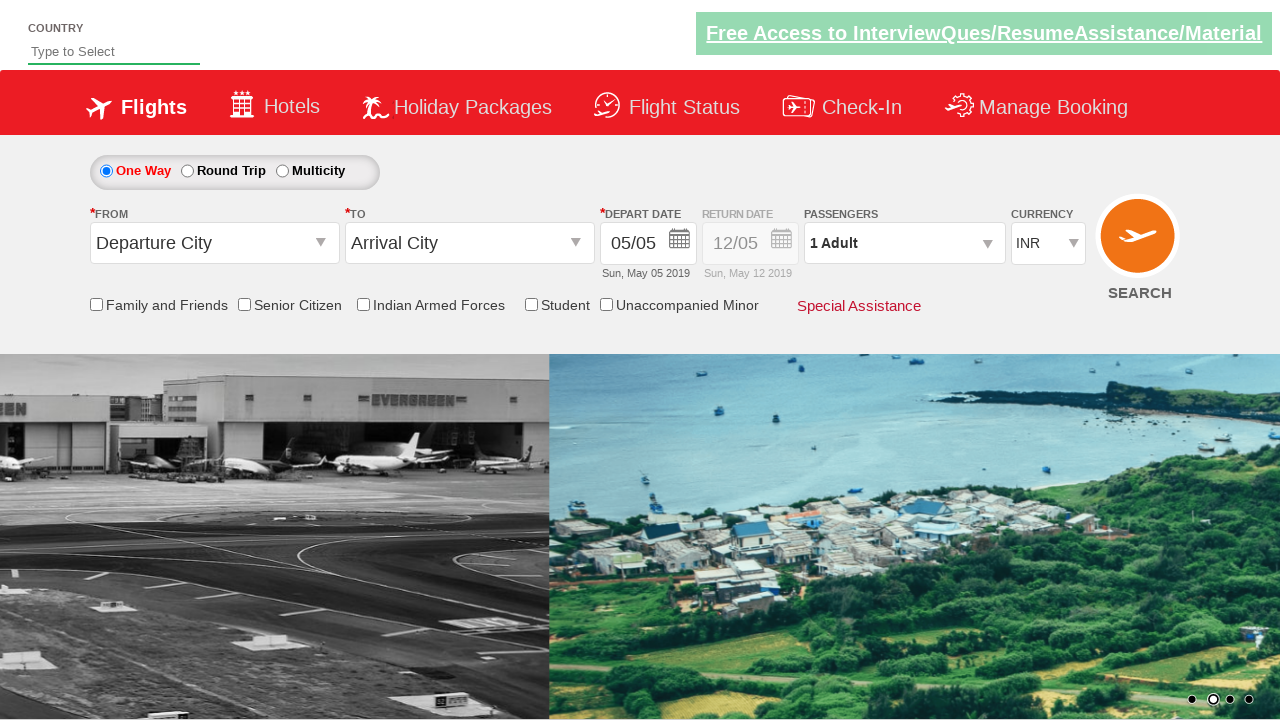

Clicked on origin station dropdown to open it at (323, 244) on #ctl00_mainContent_ddl_originStation1_CTXTaction
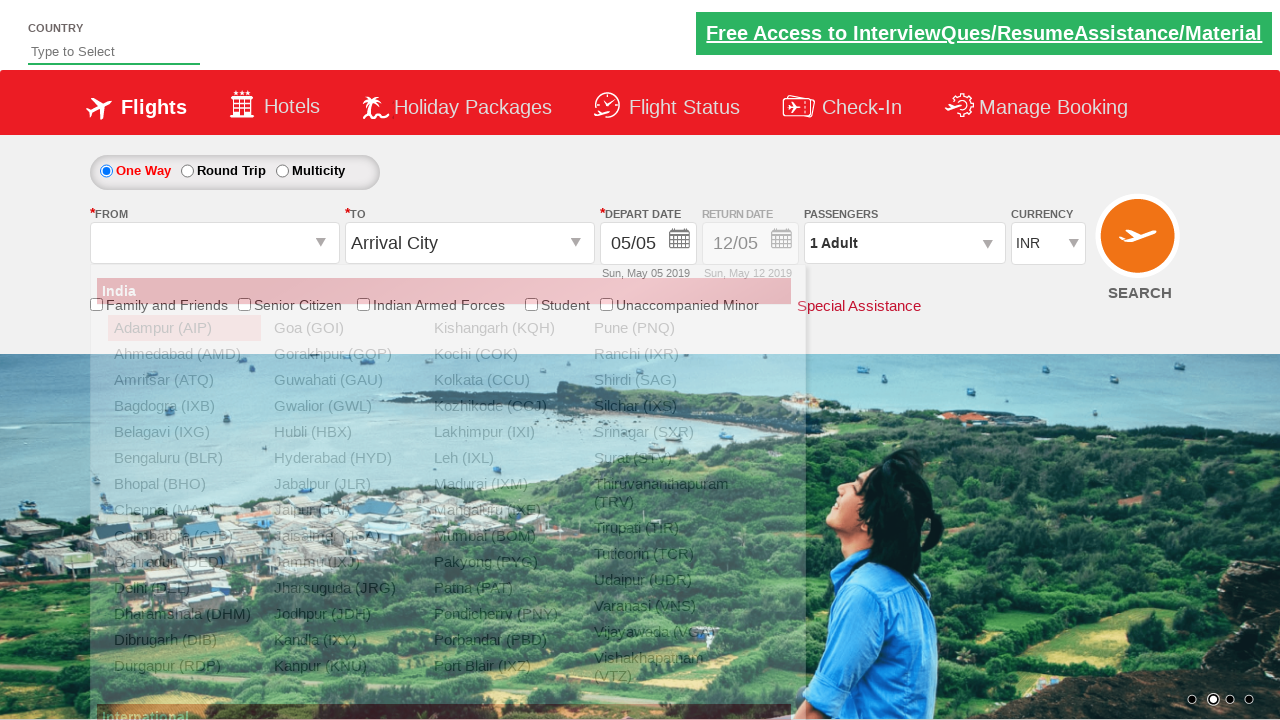

Selected Bangalore (BLR) as origin city at (184, 458) on a[value='BLR']
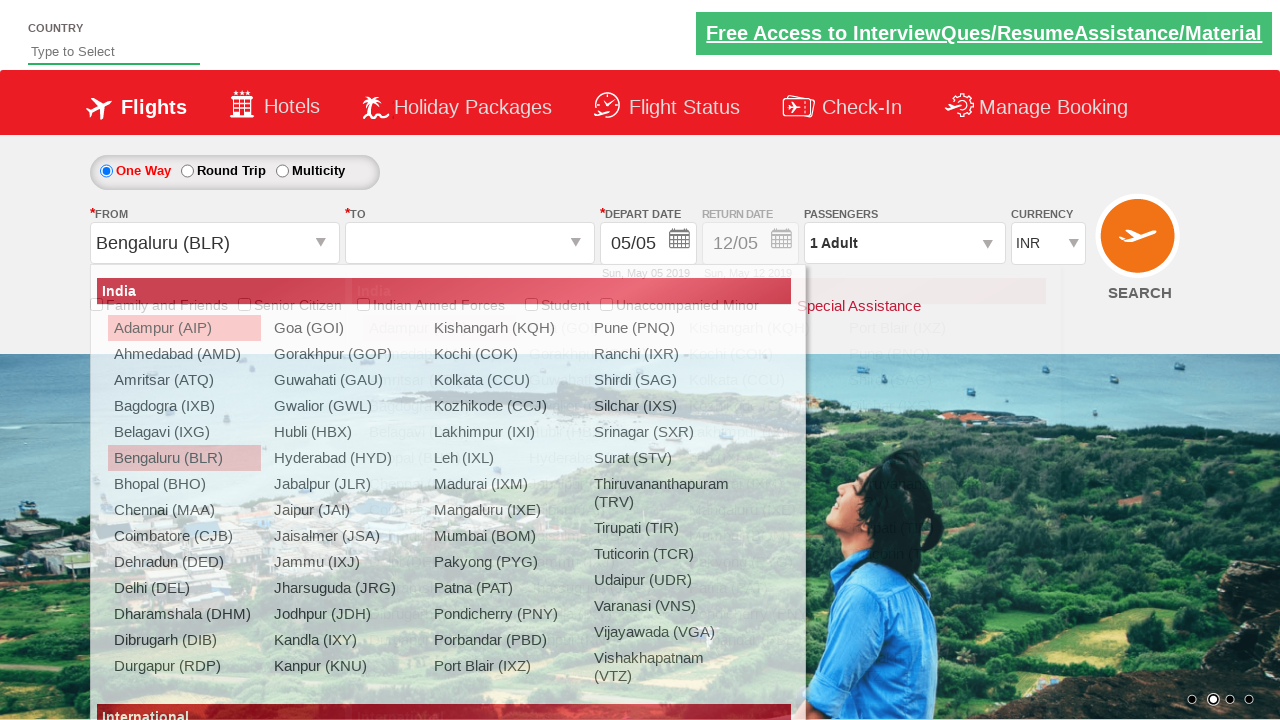

Waited for destination dropdown to be ready
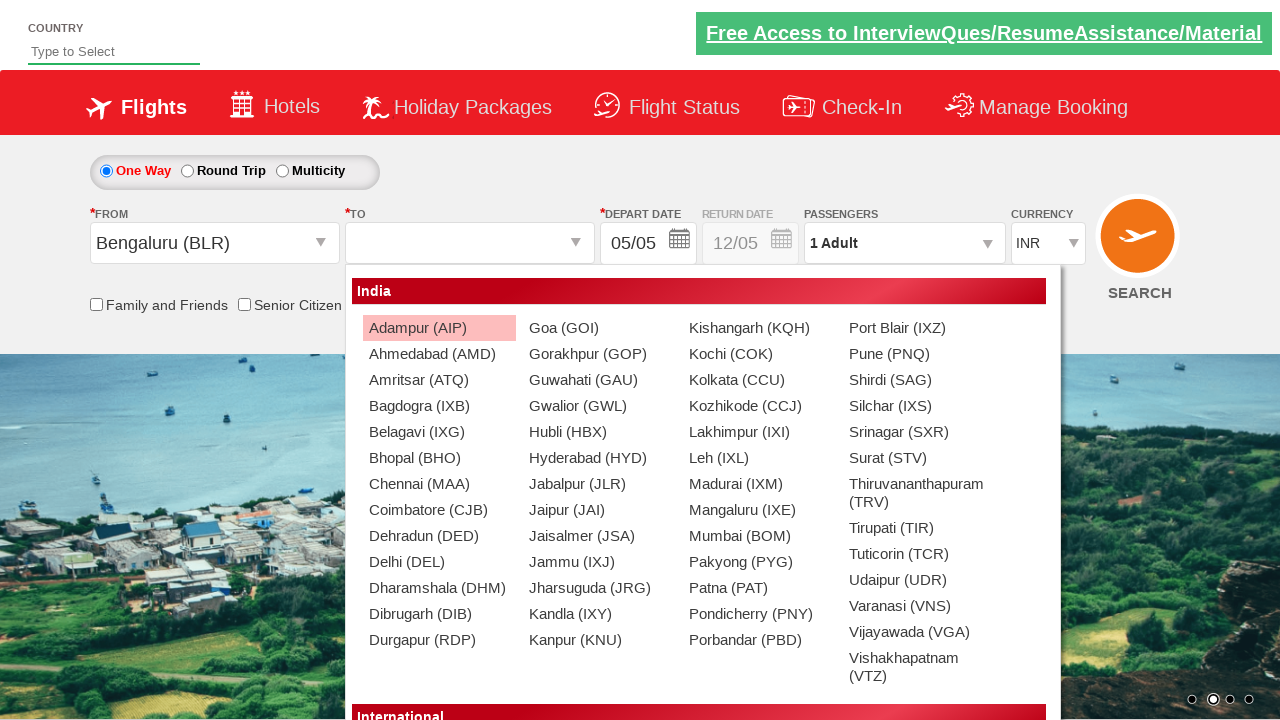

Selected Mumbai (BOM) as destination city at (759, 536) on xpath=//*[@id='glsctl00_mainContent_ddl_destinationStation1_CTNR']//a[@value='BO
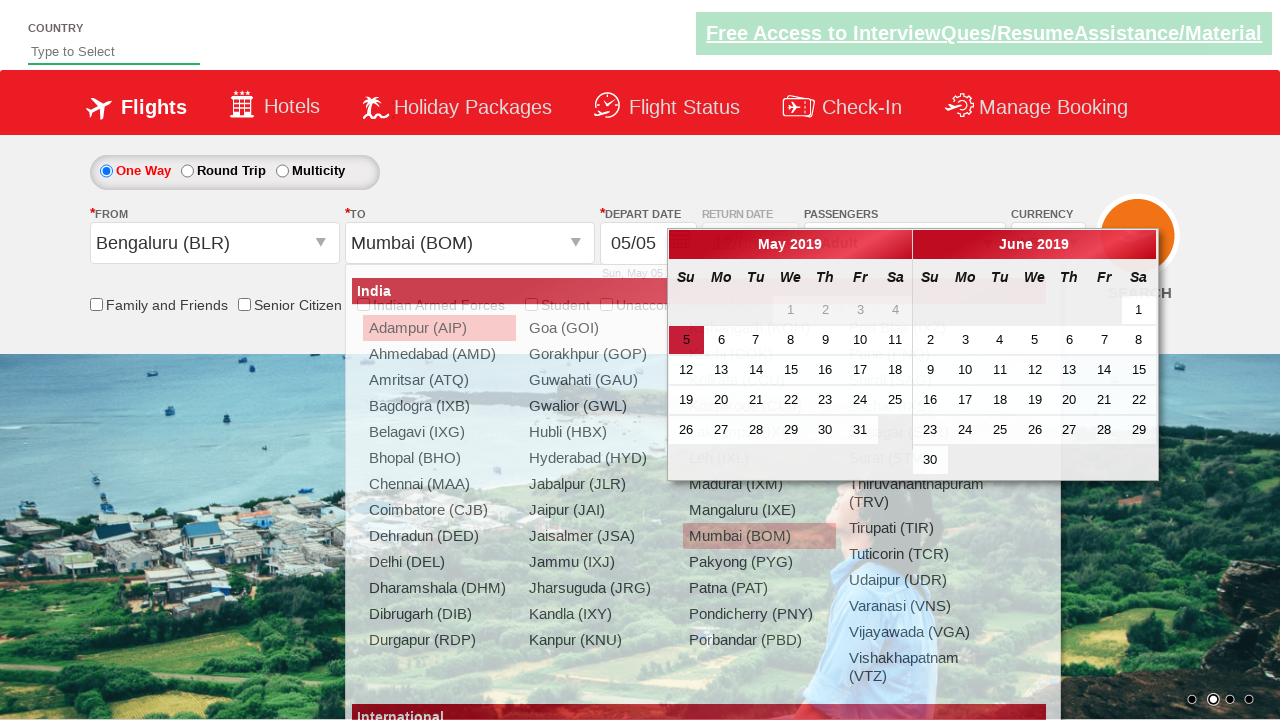

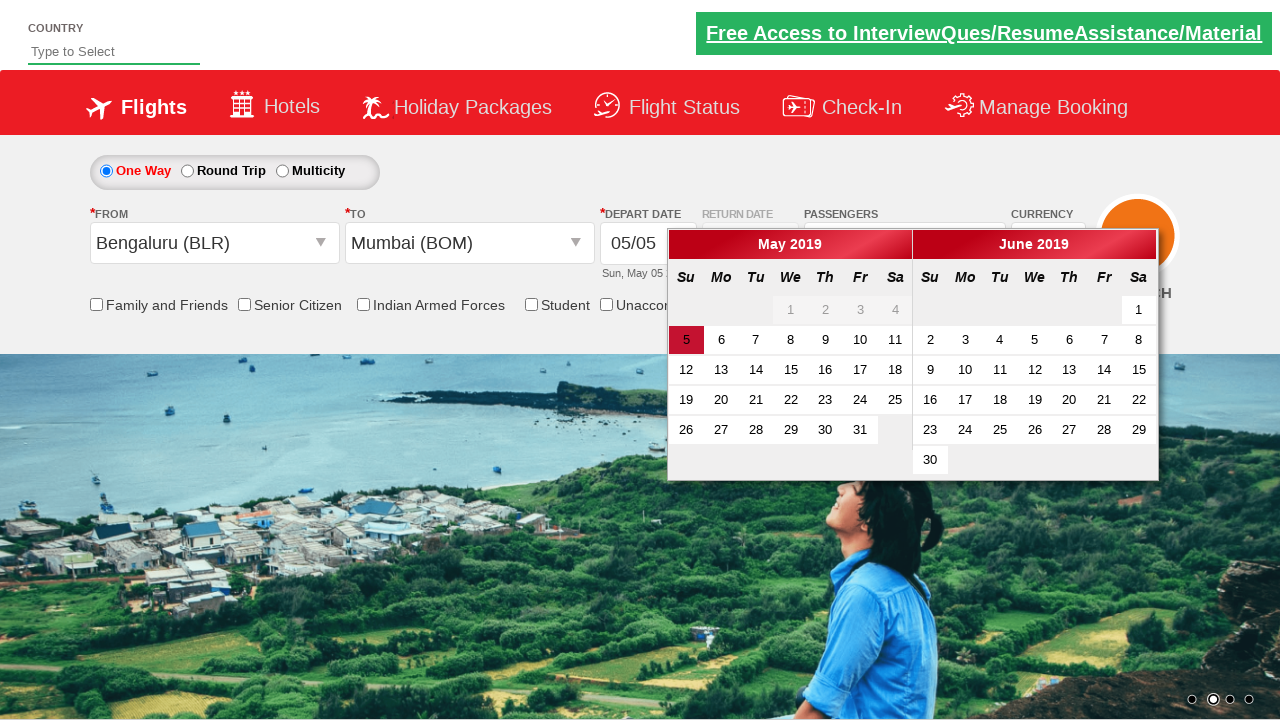